Tests JavaScript alert handling by clicking a button that triggers an alert, accepting the alert, and verifying the result message is displayed correctly on the page.

Starting URL: http://the-internet.herokuapp.com/javascript_alerts

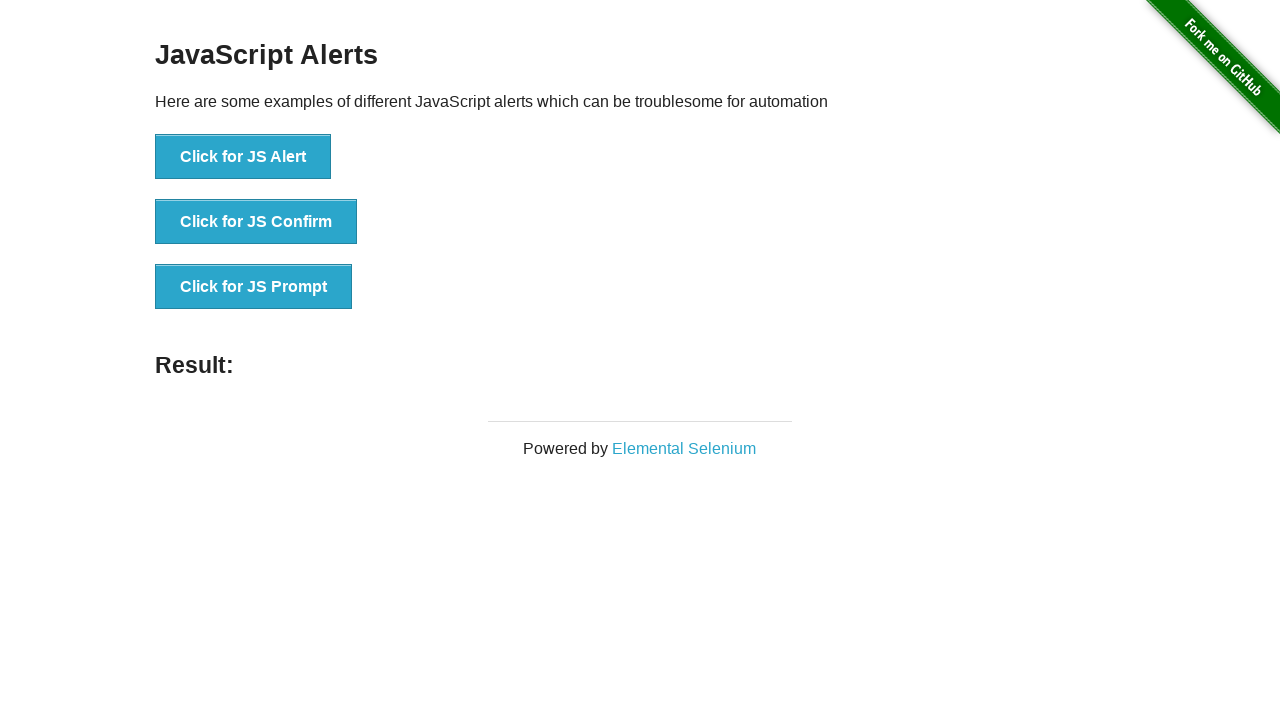

Set up dialog handler to accept JavaScript alerts
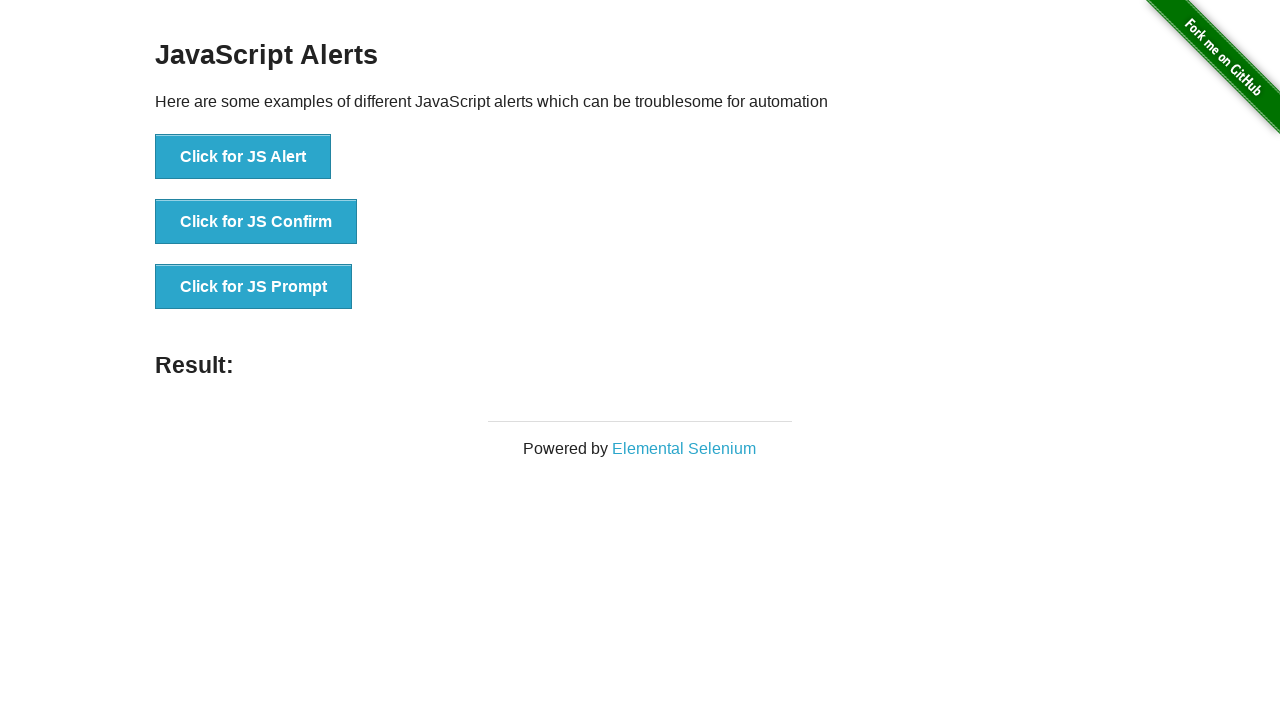

Clicked first button to trigger JavaScript alert at (243, 157) on ul > li:nth-child(1) > button
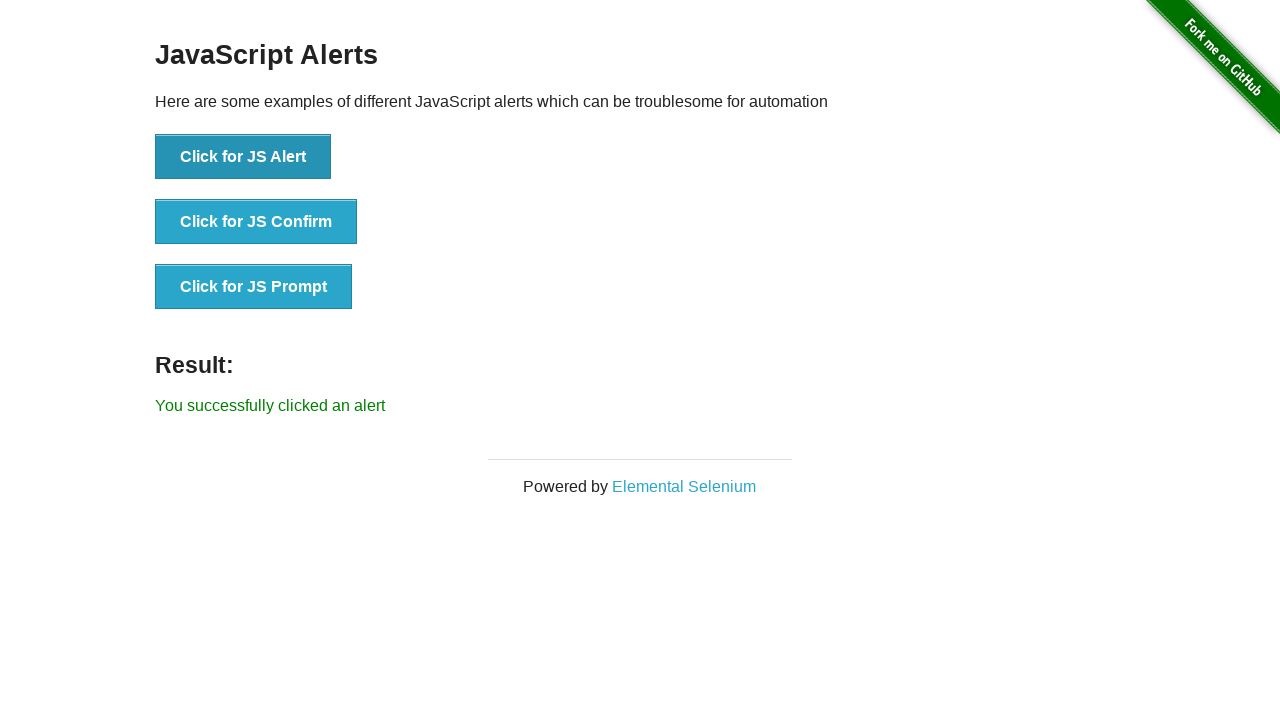

Result message element loaded on page
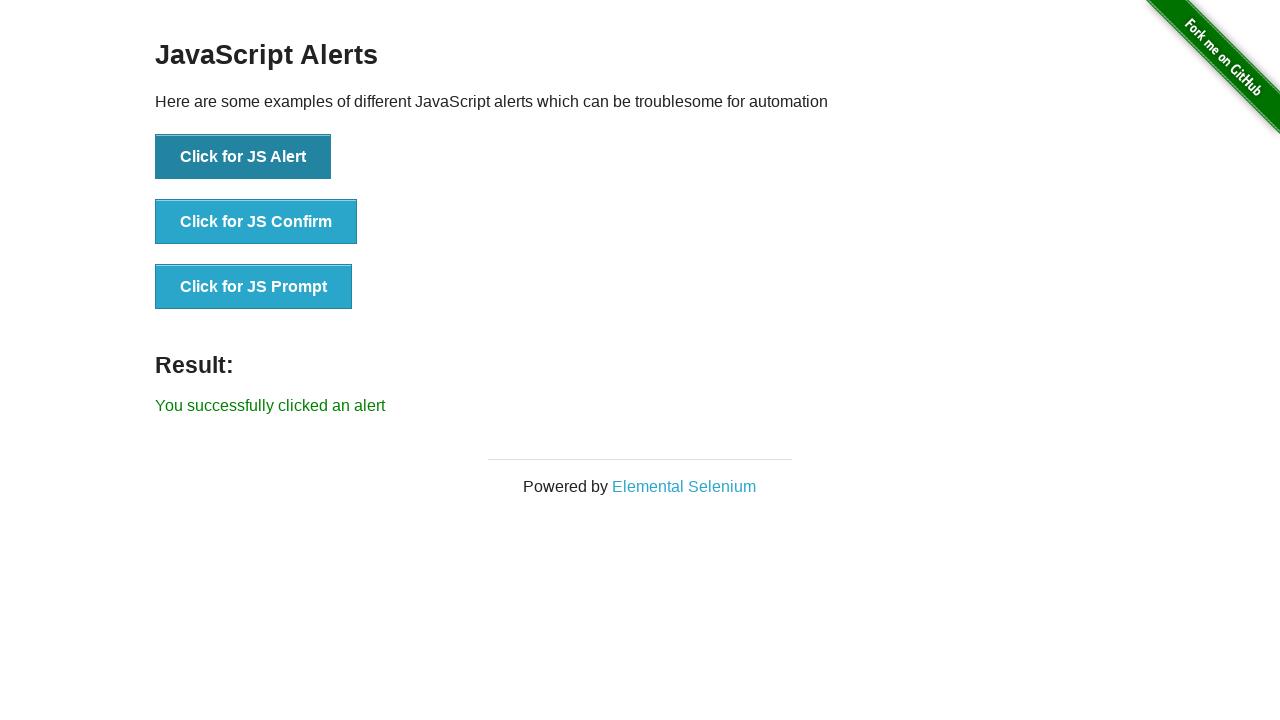

Retrieved result message text content
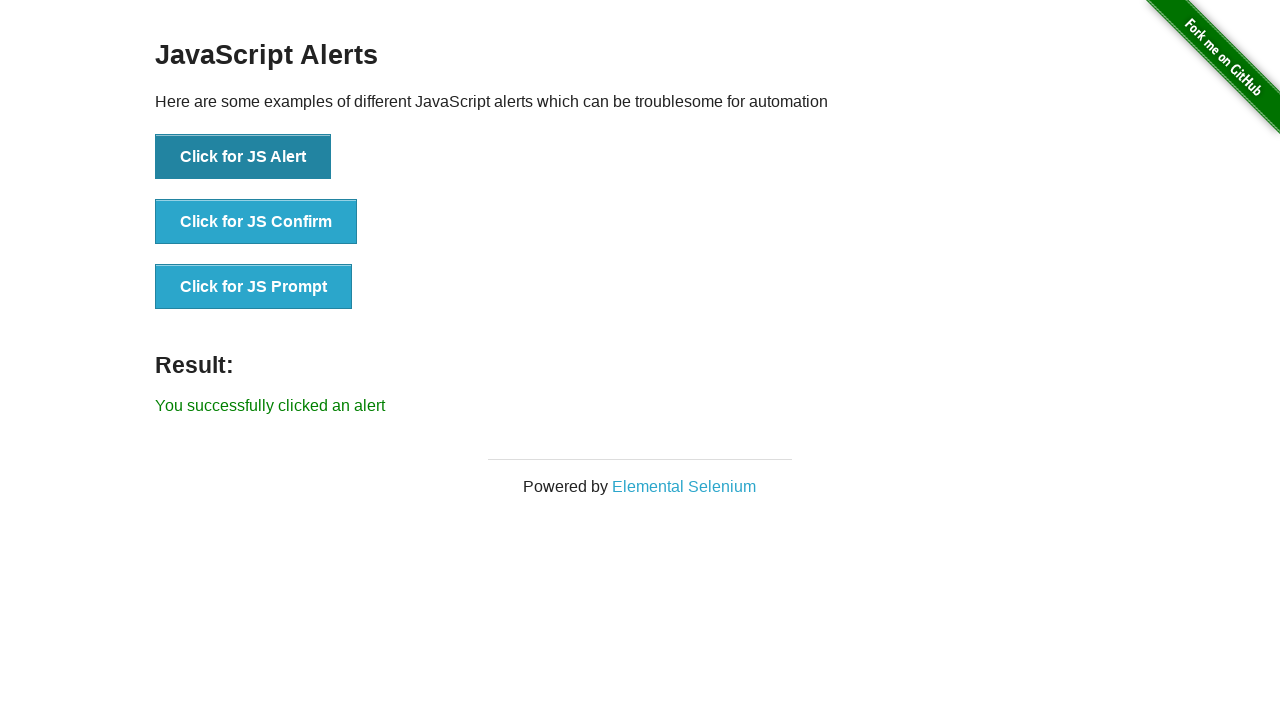

Verified result message displays 'You successfully clicked an alert'
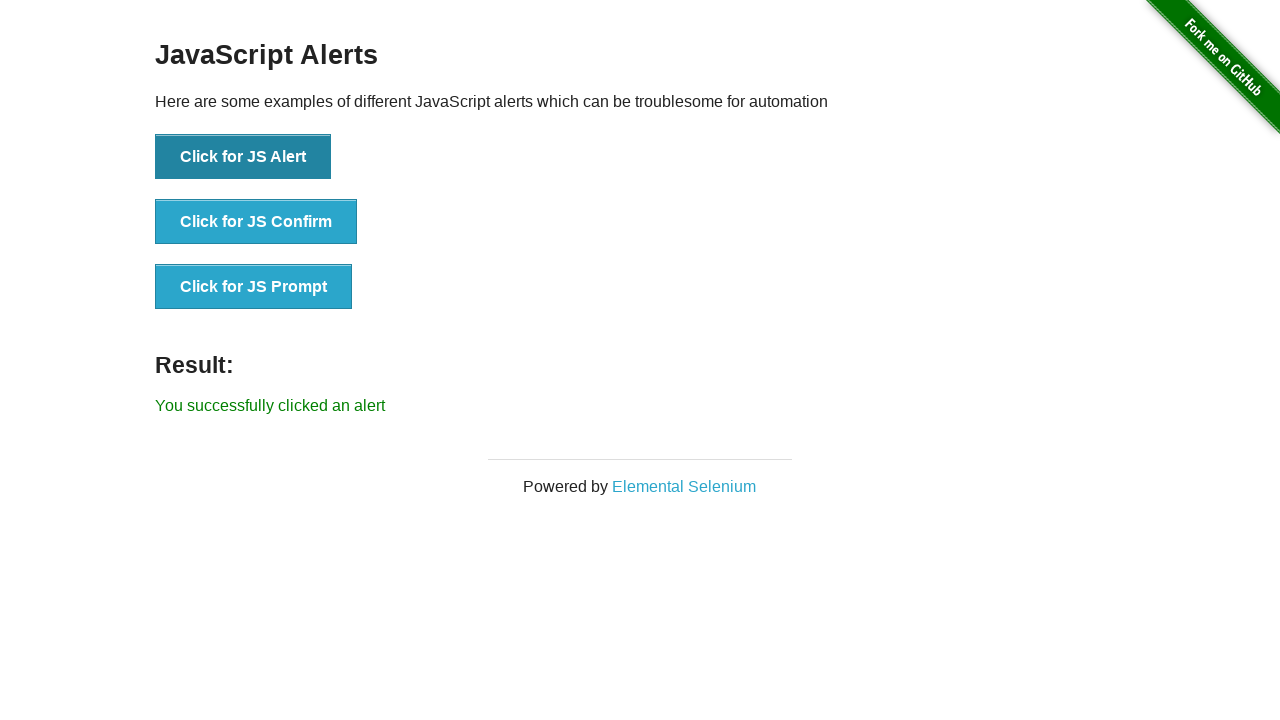

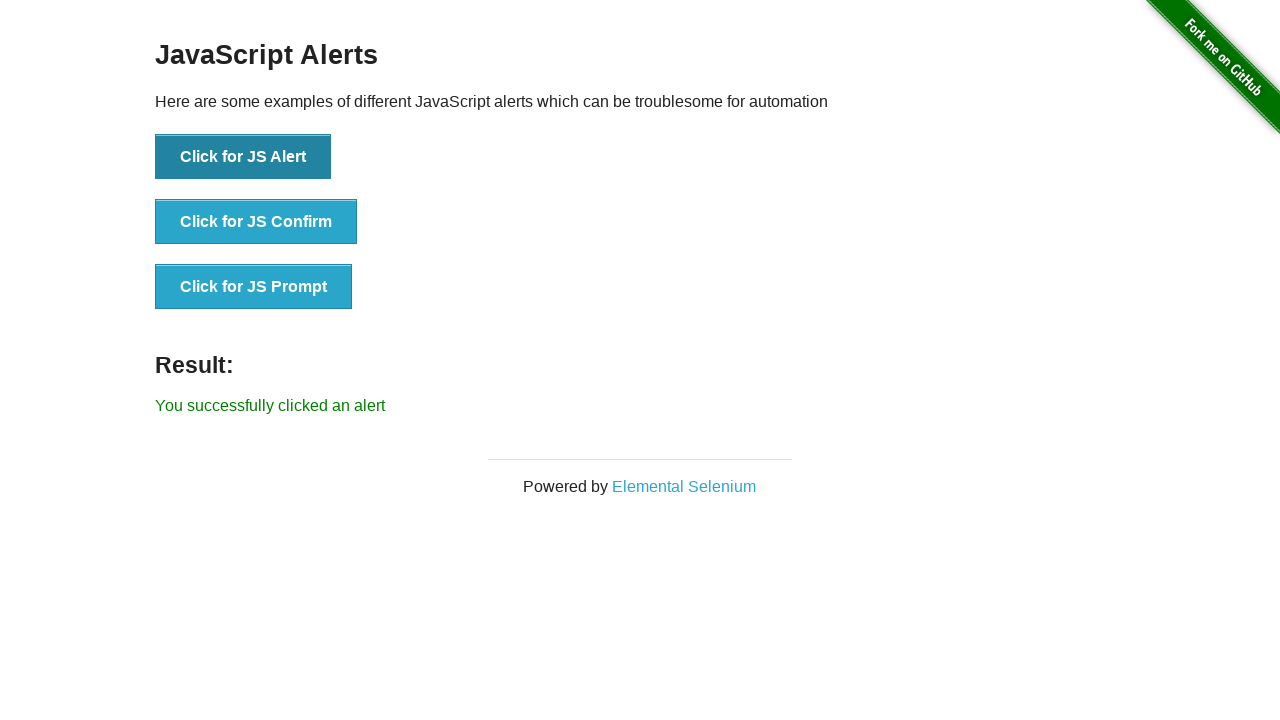